Navigates to the Angular practice page and verifies the page loads successfully by waiting for the form to be visible

Starting URL: https://rahulshettyacademy.com/angularpractice/

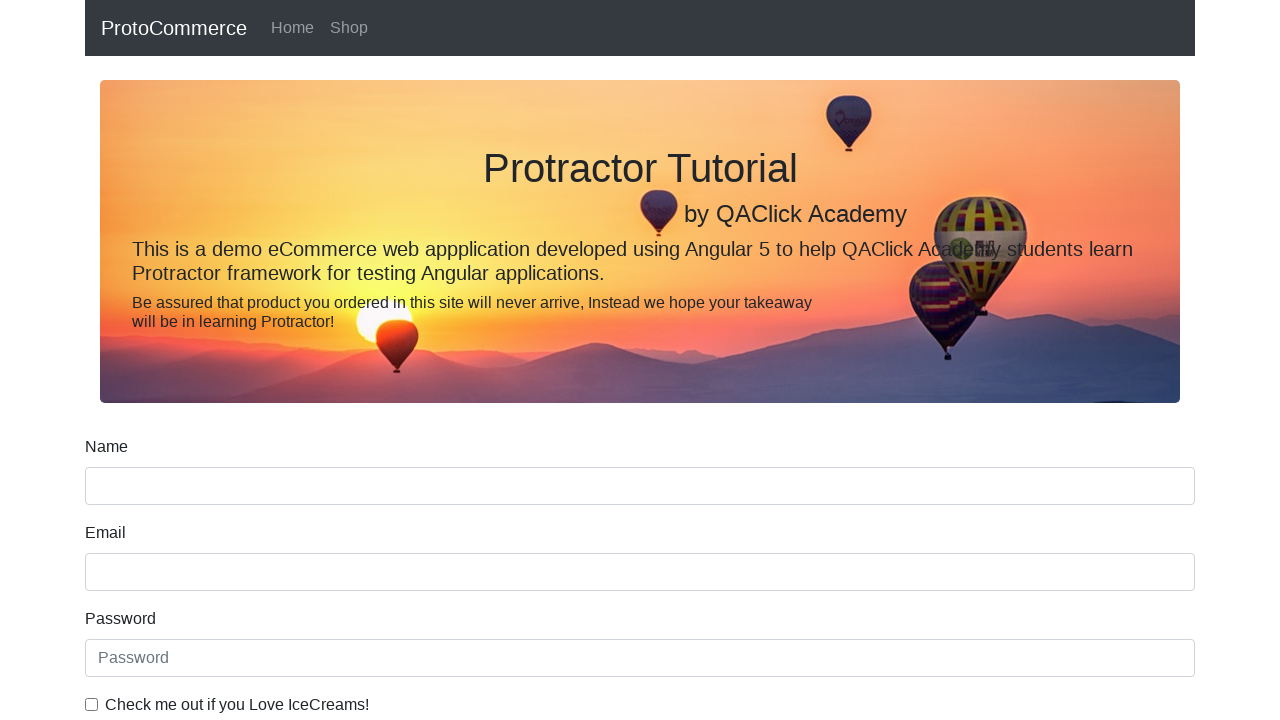

Navigated to Angular practice page
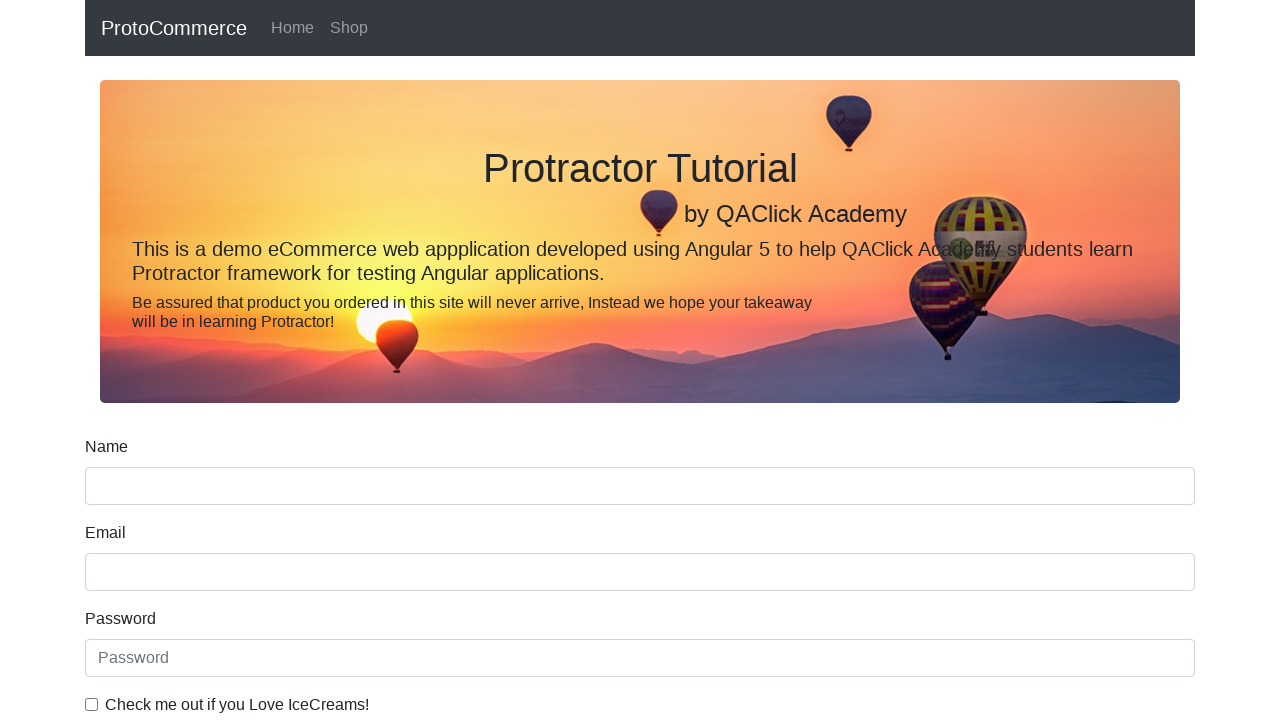

Form loaded successfully on Angular practice page
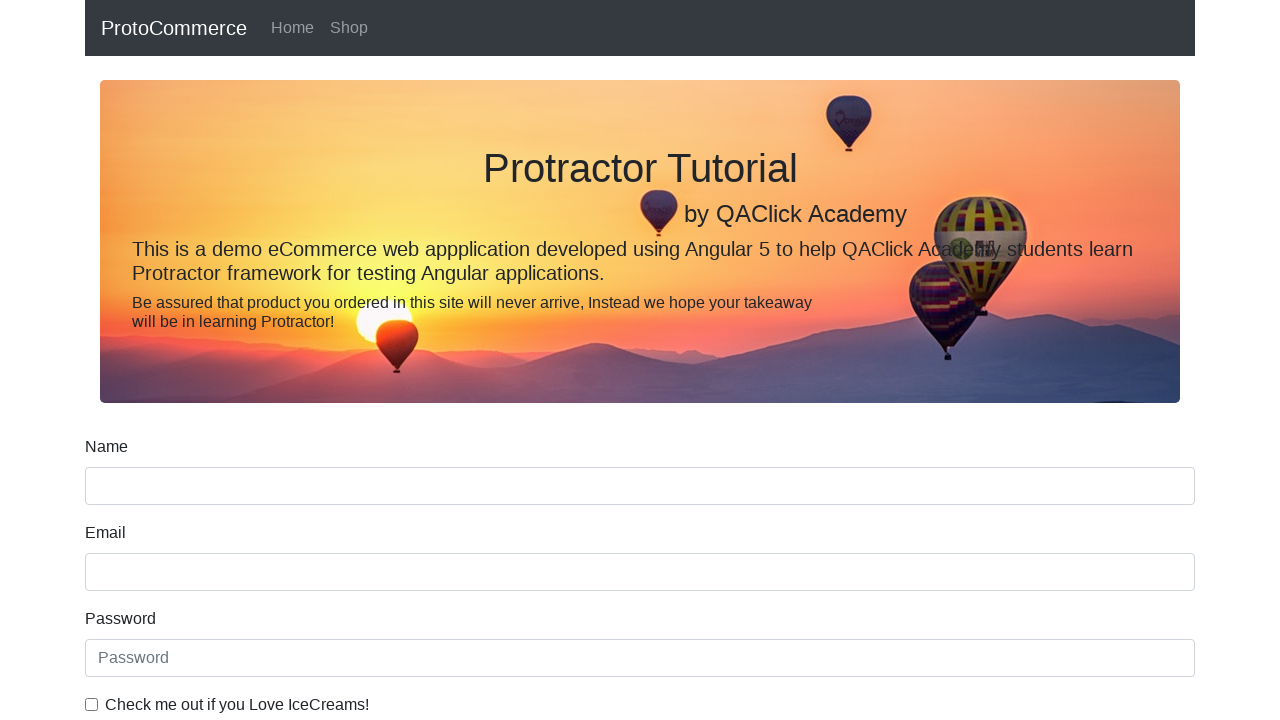

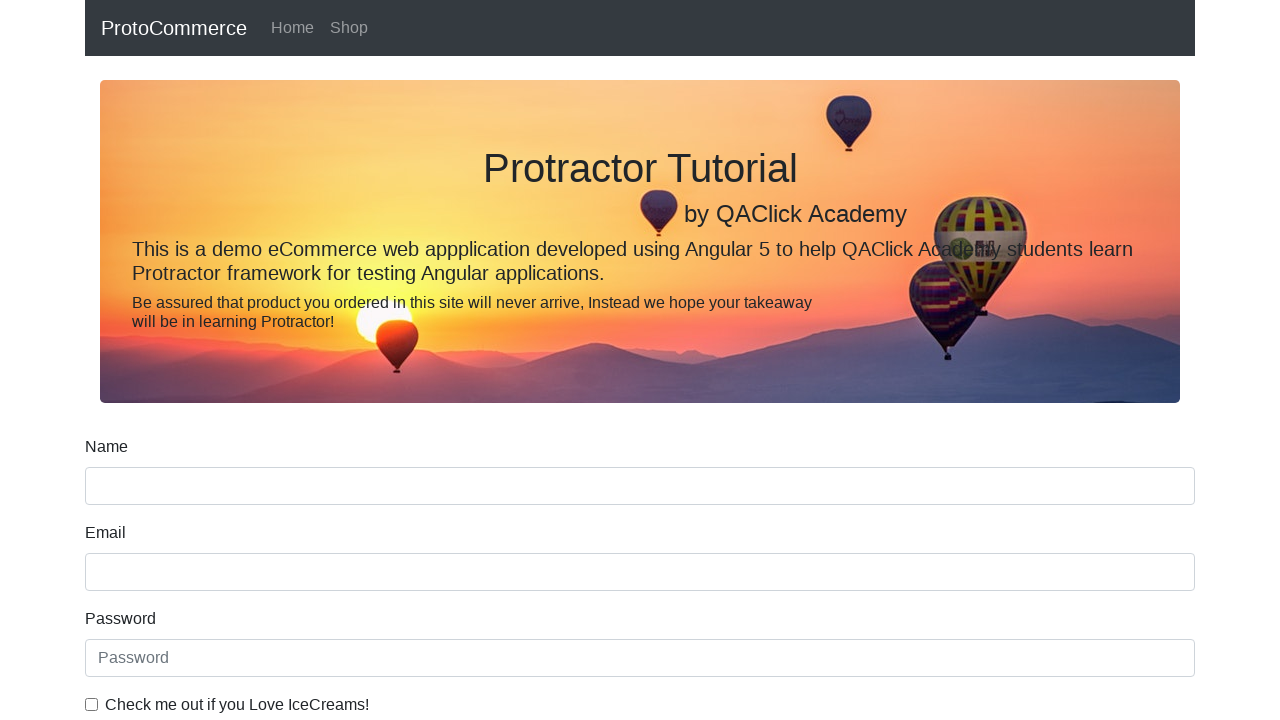